Tests JavaScript scrolling functionality by scrolling a specific number of pixels (1000px)

Starting URL: https://demo.automationtesting.in/Register.html

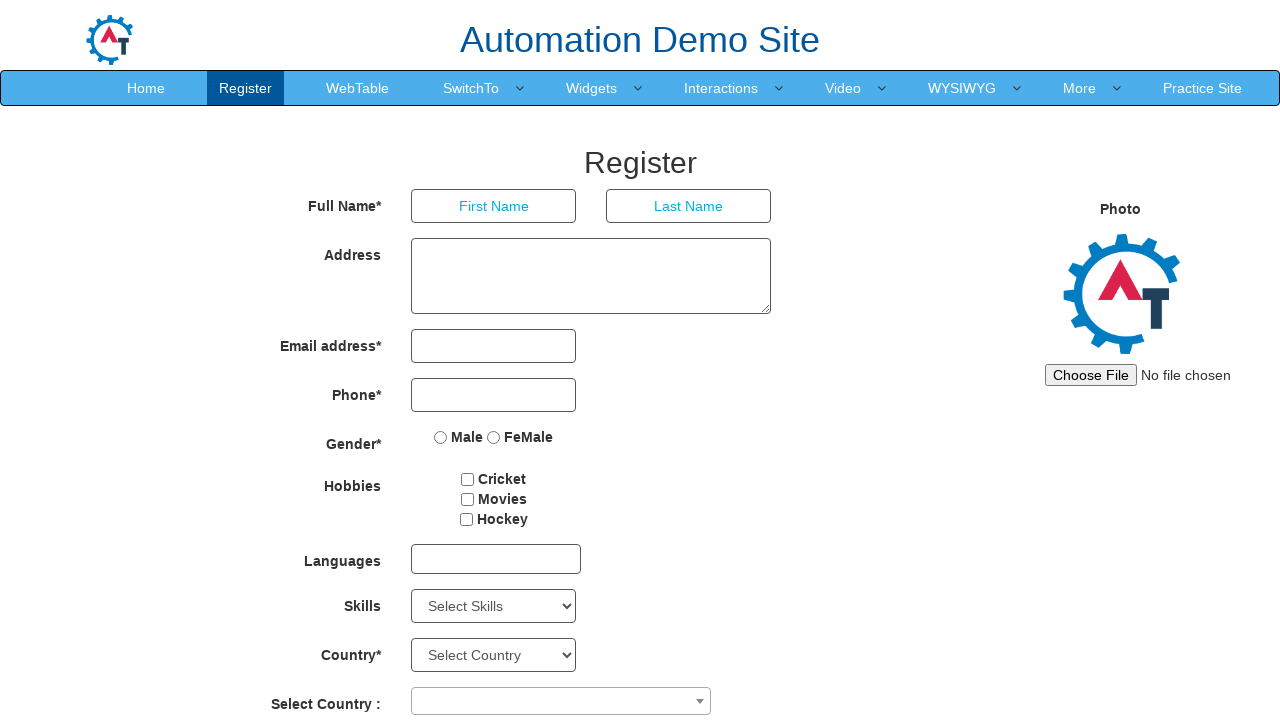

Scrolled down 1000 pixels using JavaScript
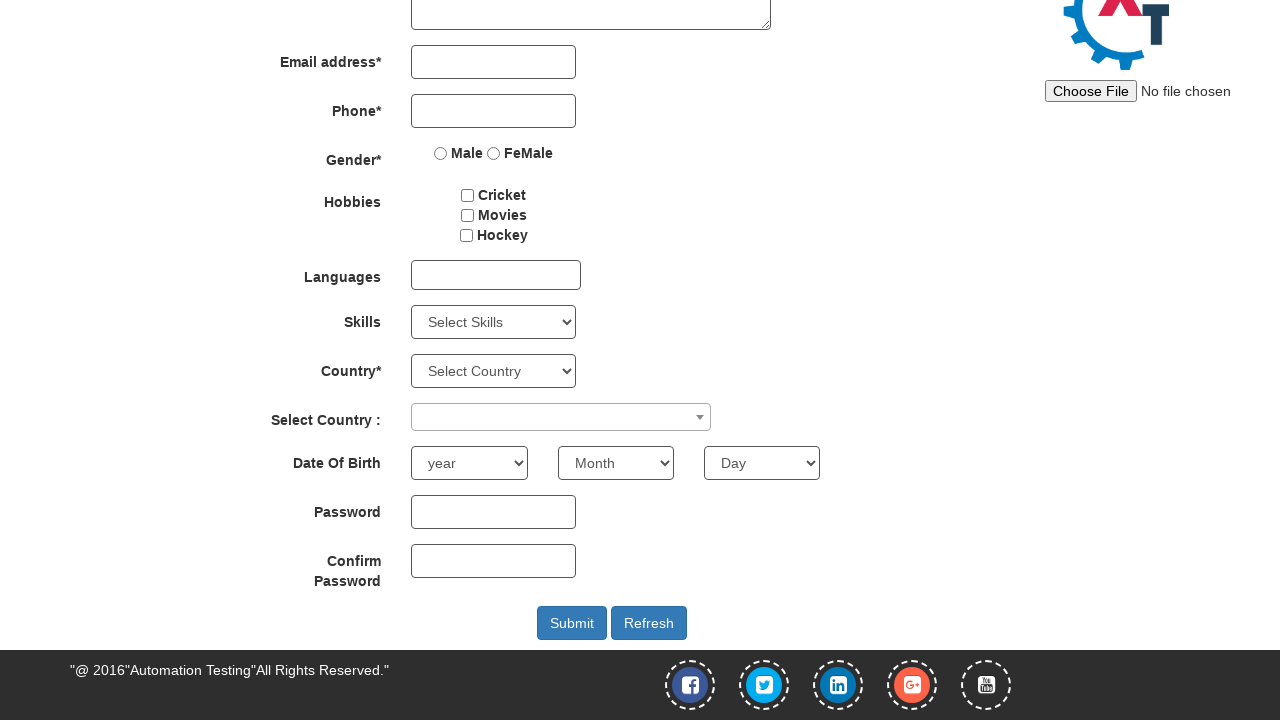

Waited 1000ms for scroll to complete
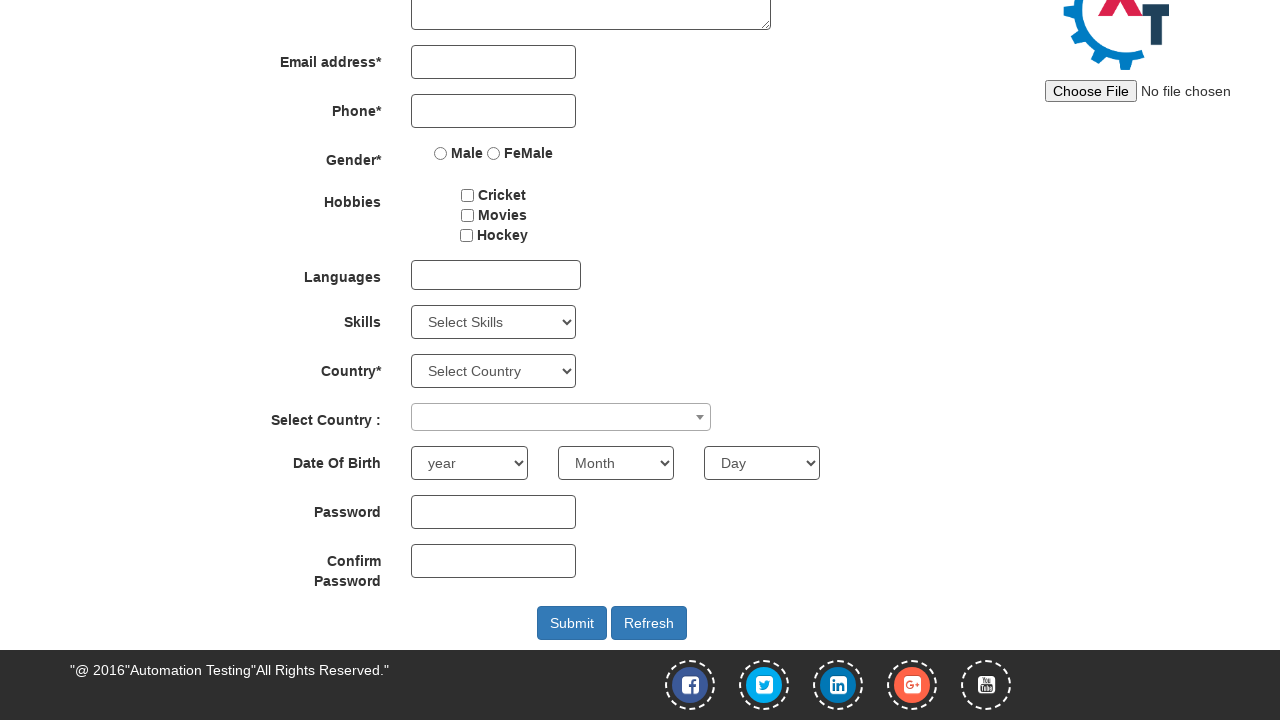

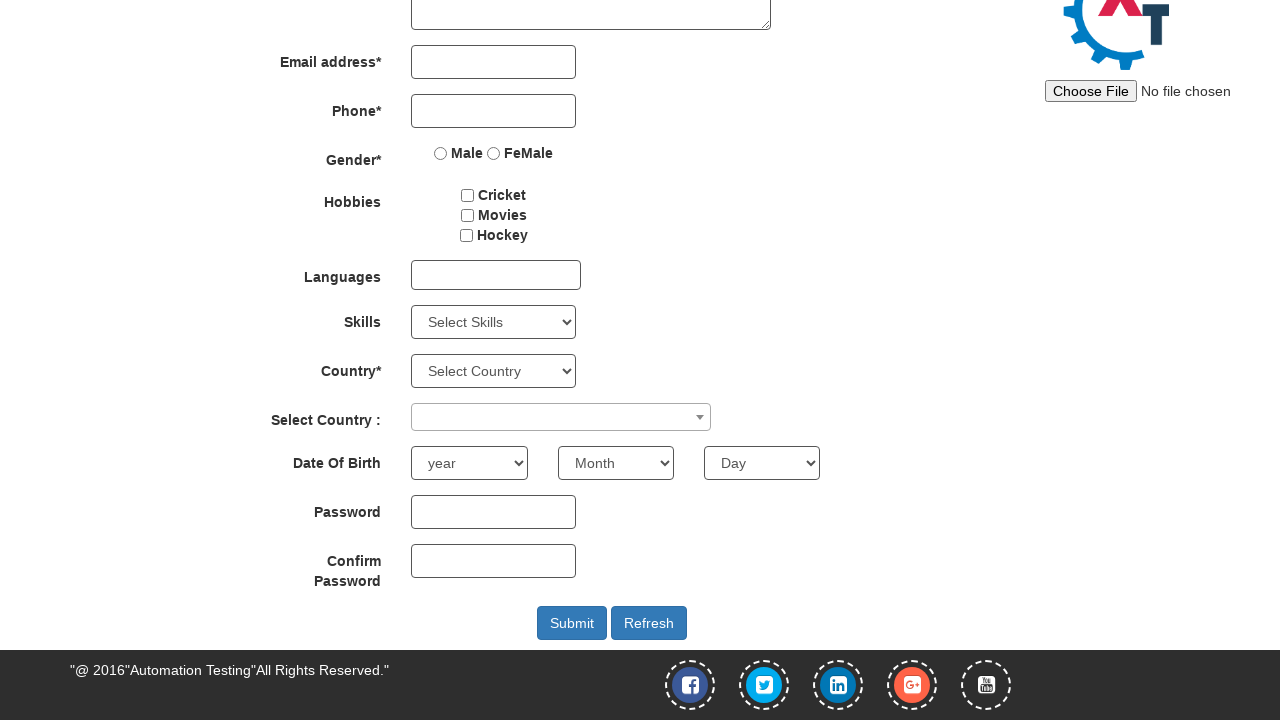